Tests form field interaction on registration page by filling in first name field and attempting to fill last name field

Starting URL: https://naveenautomationlabs.com/opencart/index.php?route=account/register

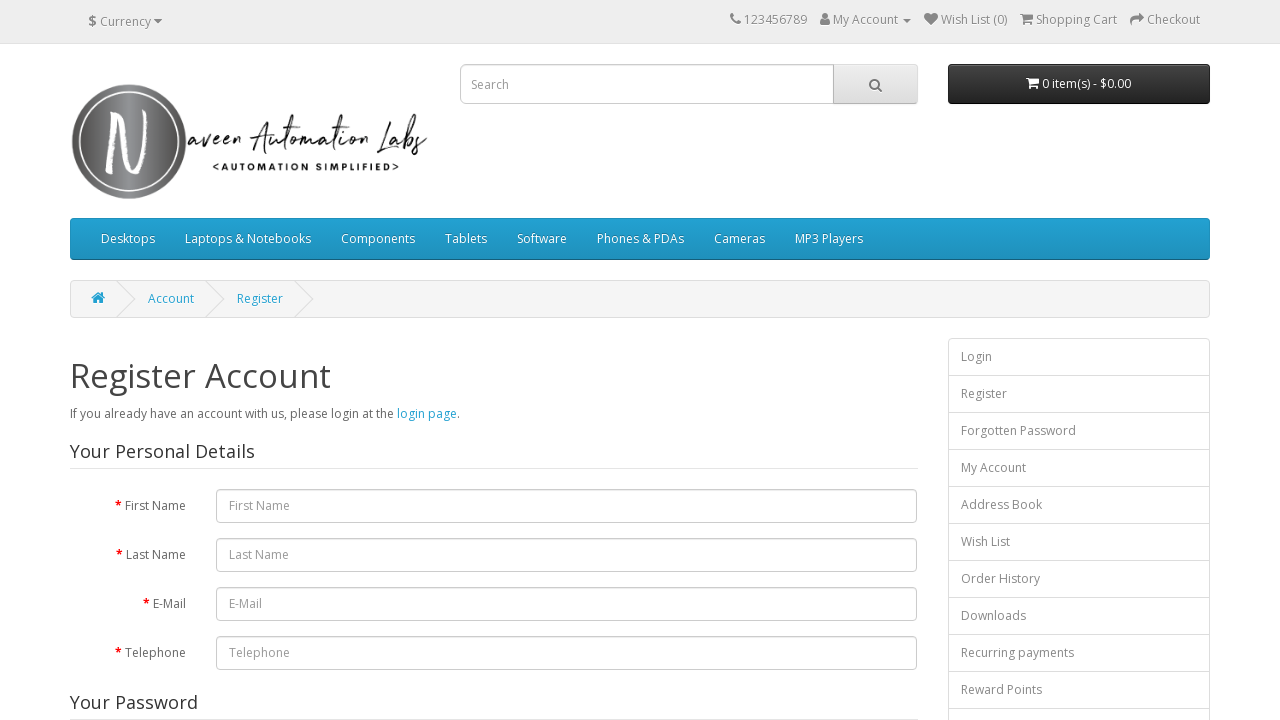

Filled first name field with 'poobycoco' on #input-firstname
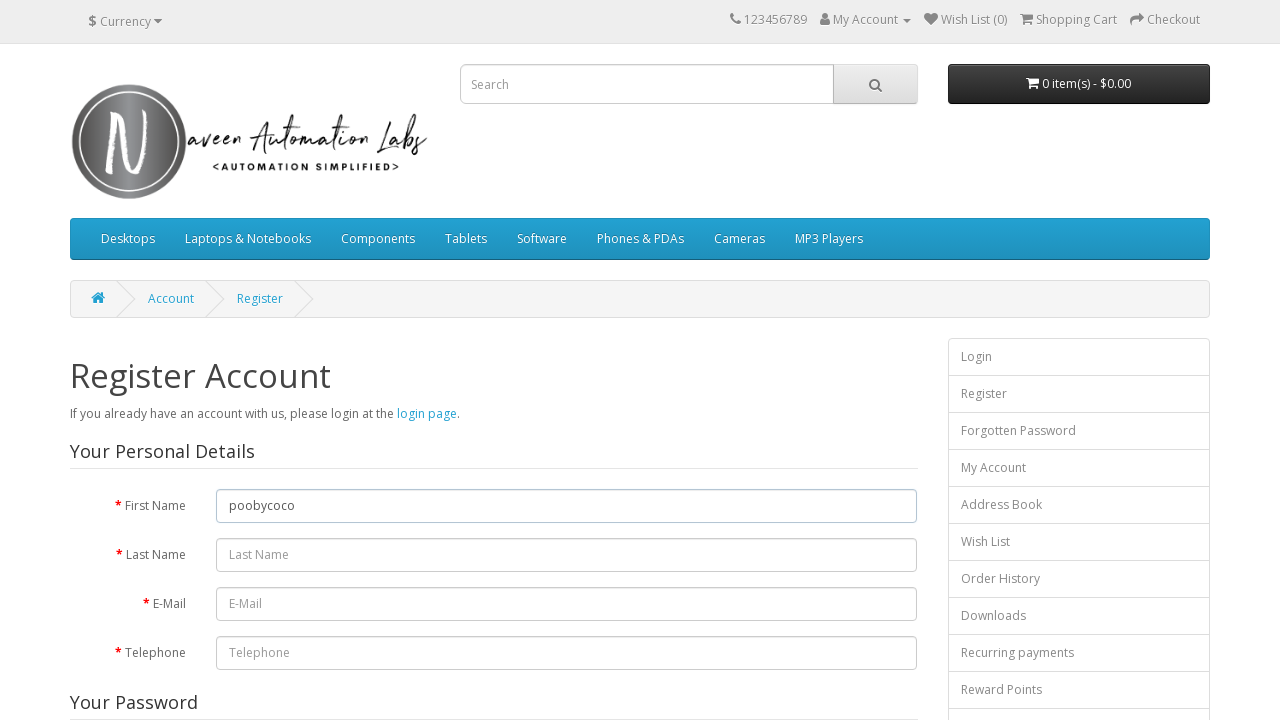

Retrieved value from first name field: ''
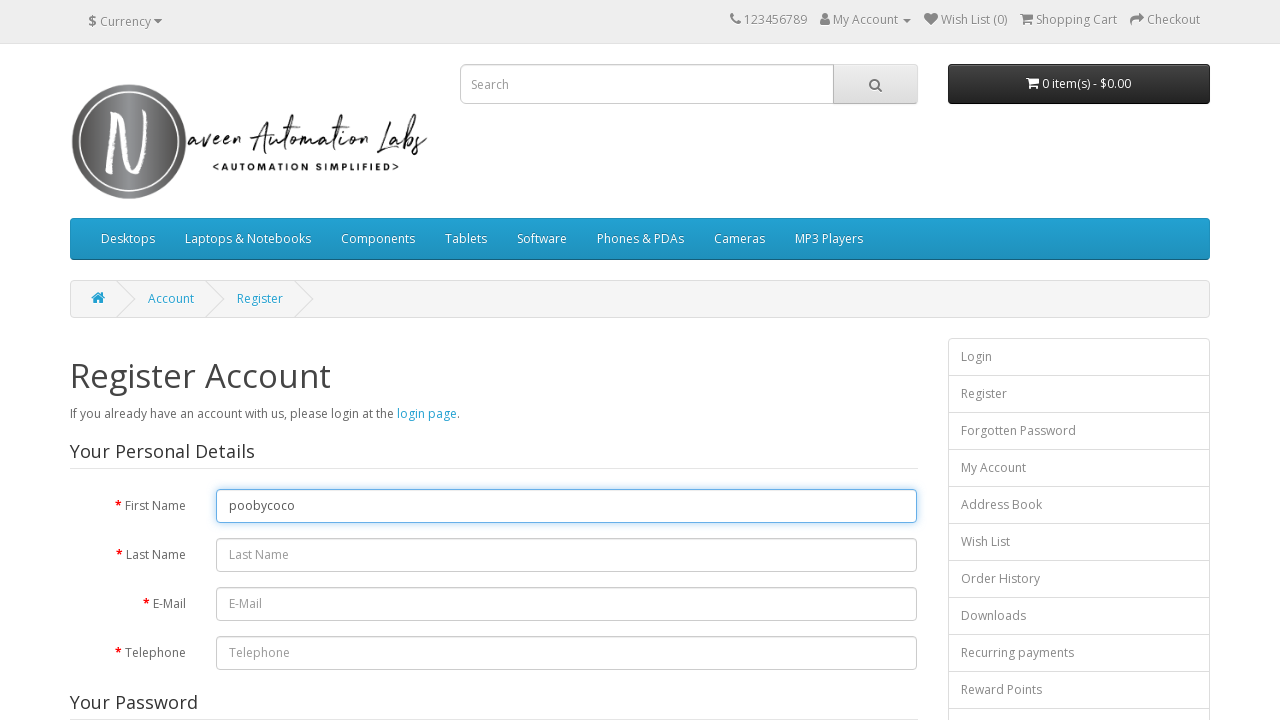

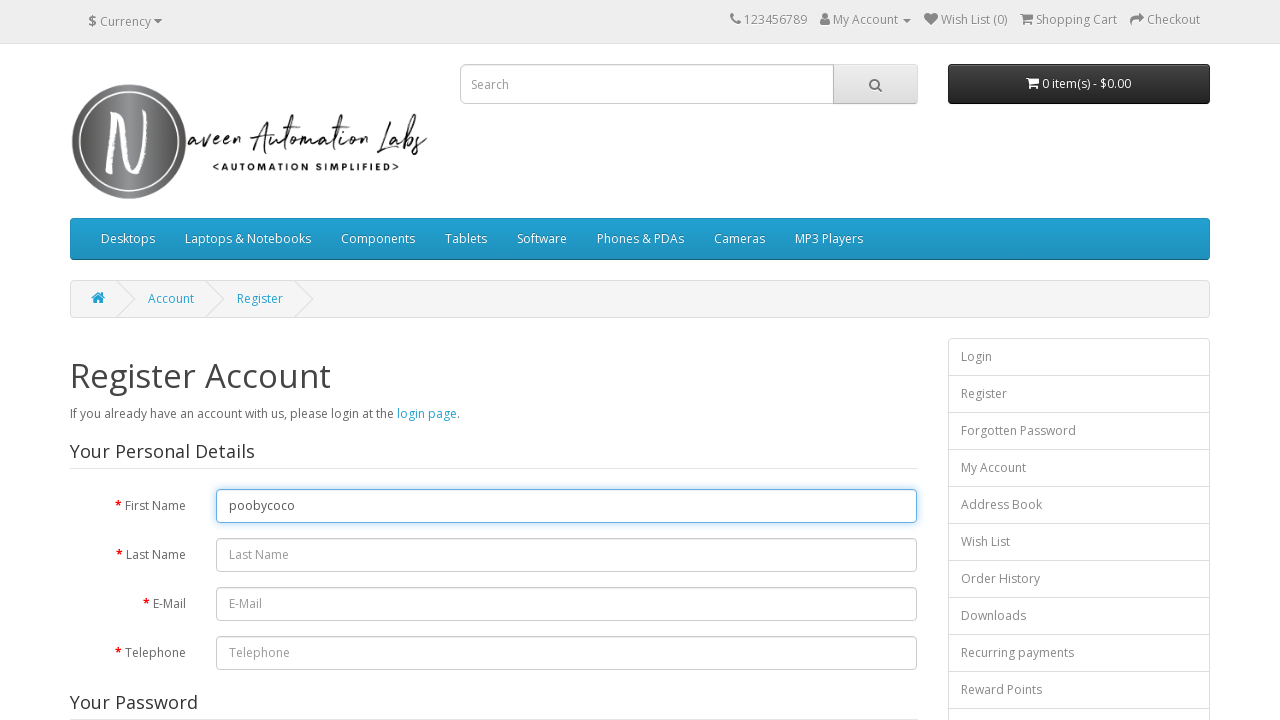